Navigates to Ctrip travel website and waits for the page content to load

Starting URL: https://www.ctrip.com/

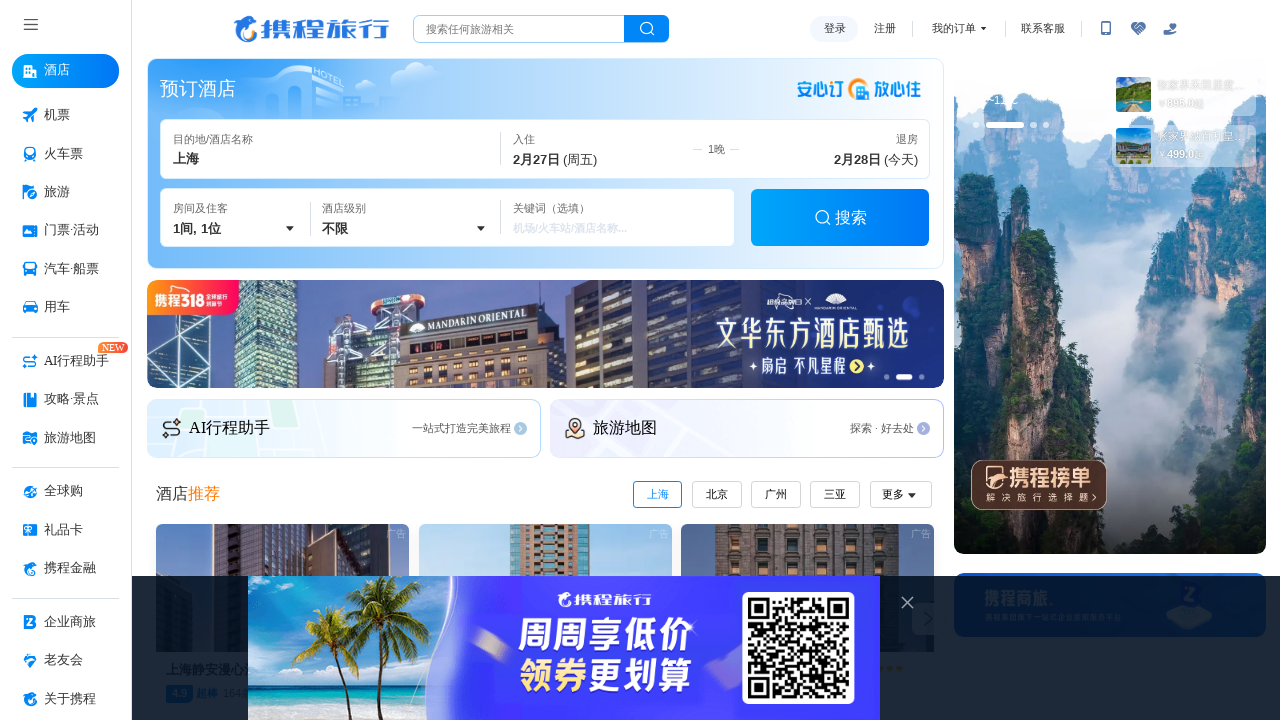

Waited for page to reach network idle state - Ctrip travel website content loaded
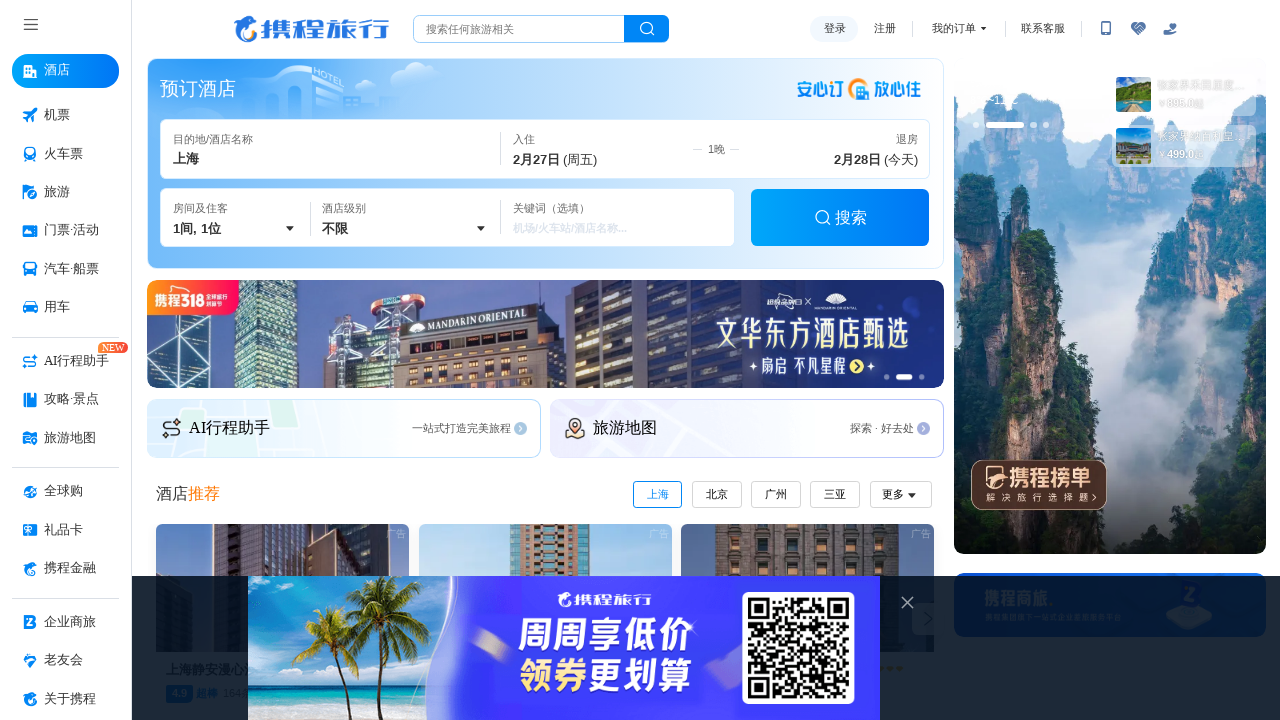

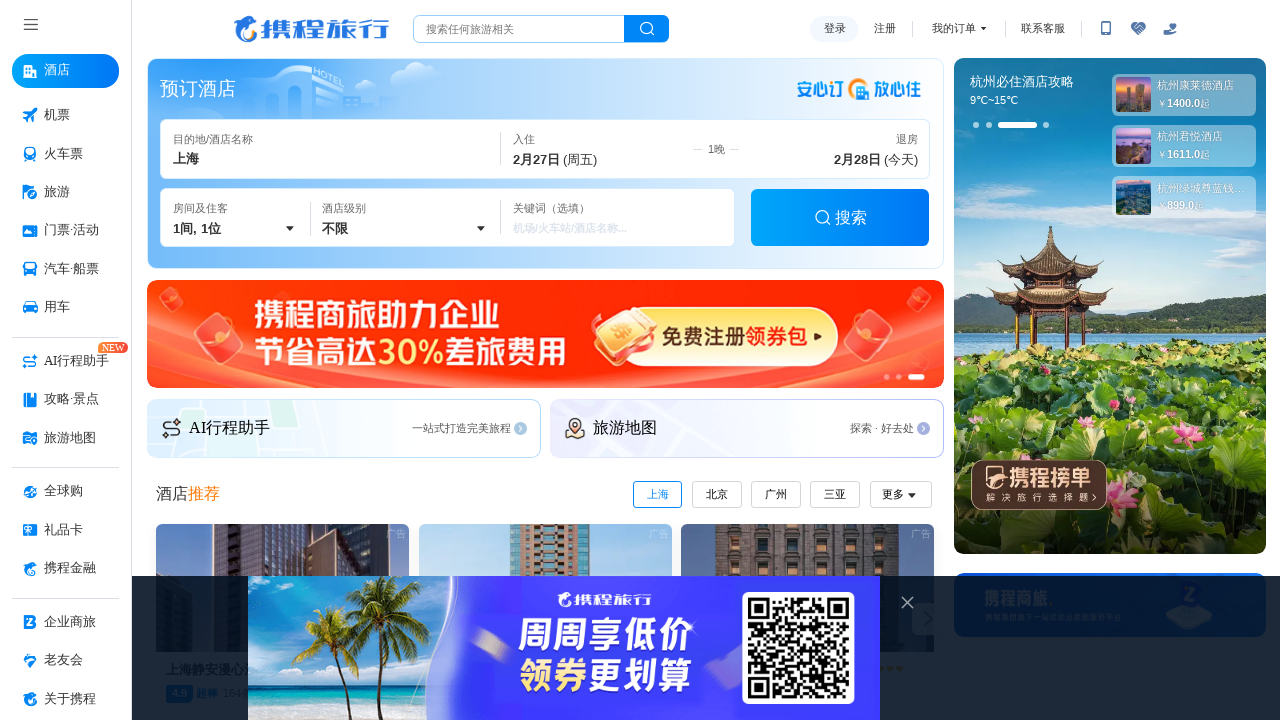